Navigates to a GitHub user profile page, then navigates to another user profile, and uses browser back navigation to return to the first profile

Starting URL: https://github.com/EyupsaN3400

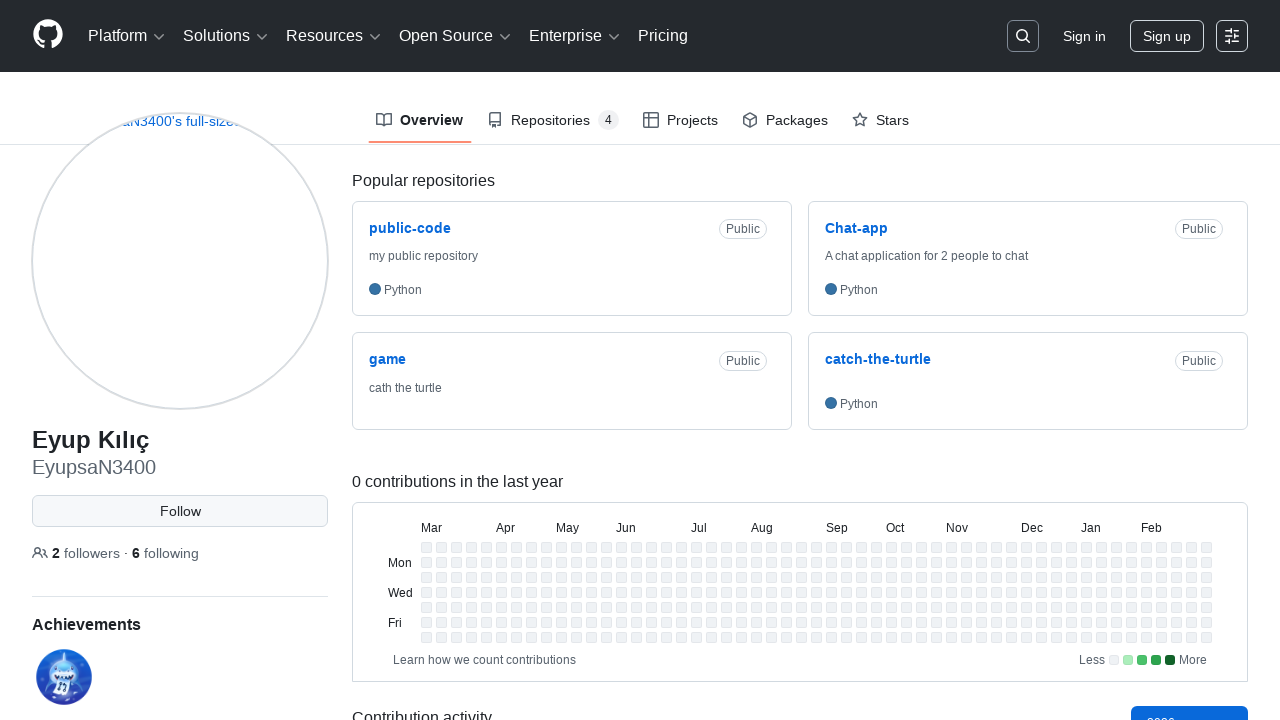

Waited for first profile page (EyupsaN3400) to load
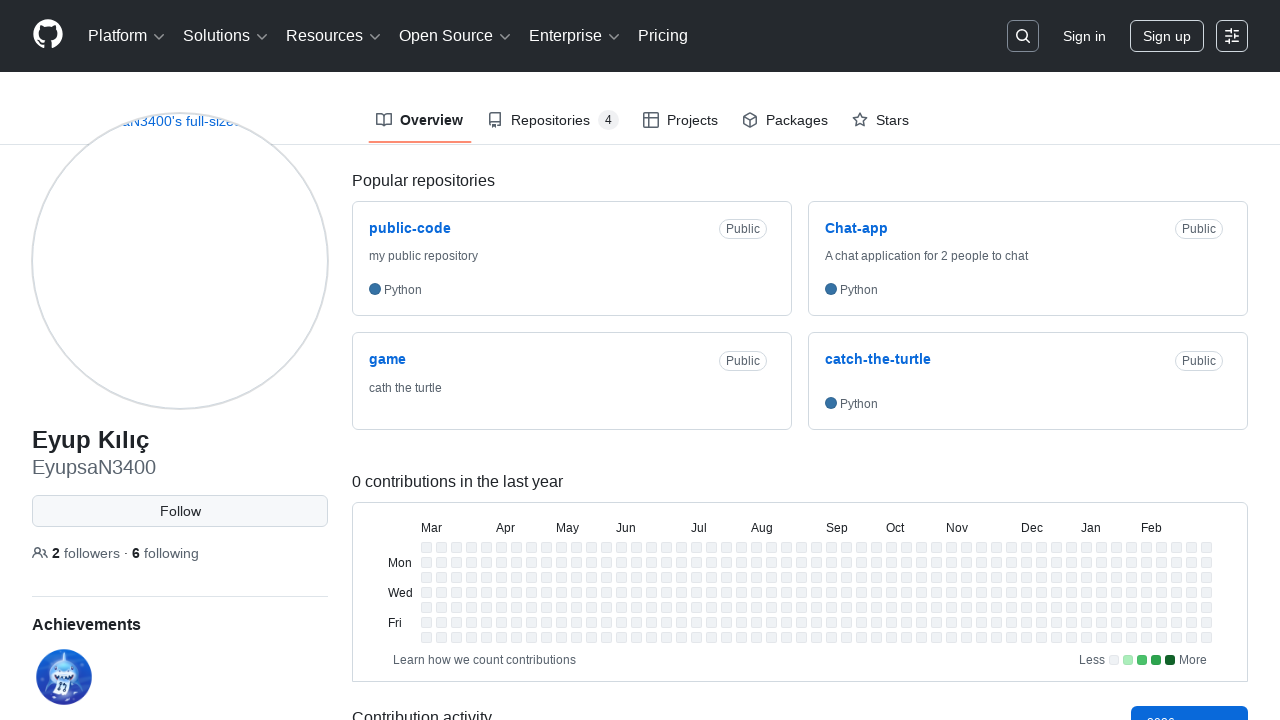

Navigated to second GitHub profile (Dyrnade)
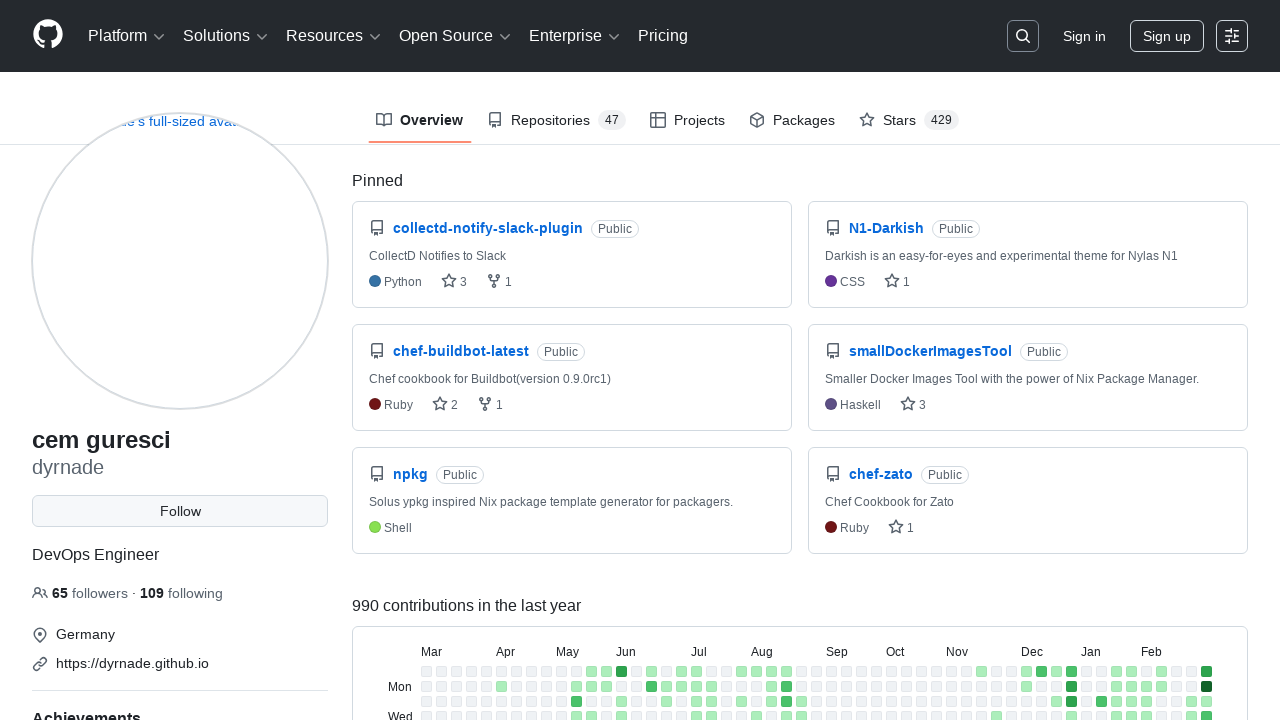

Waited for second profile page to load
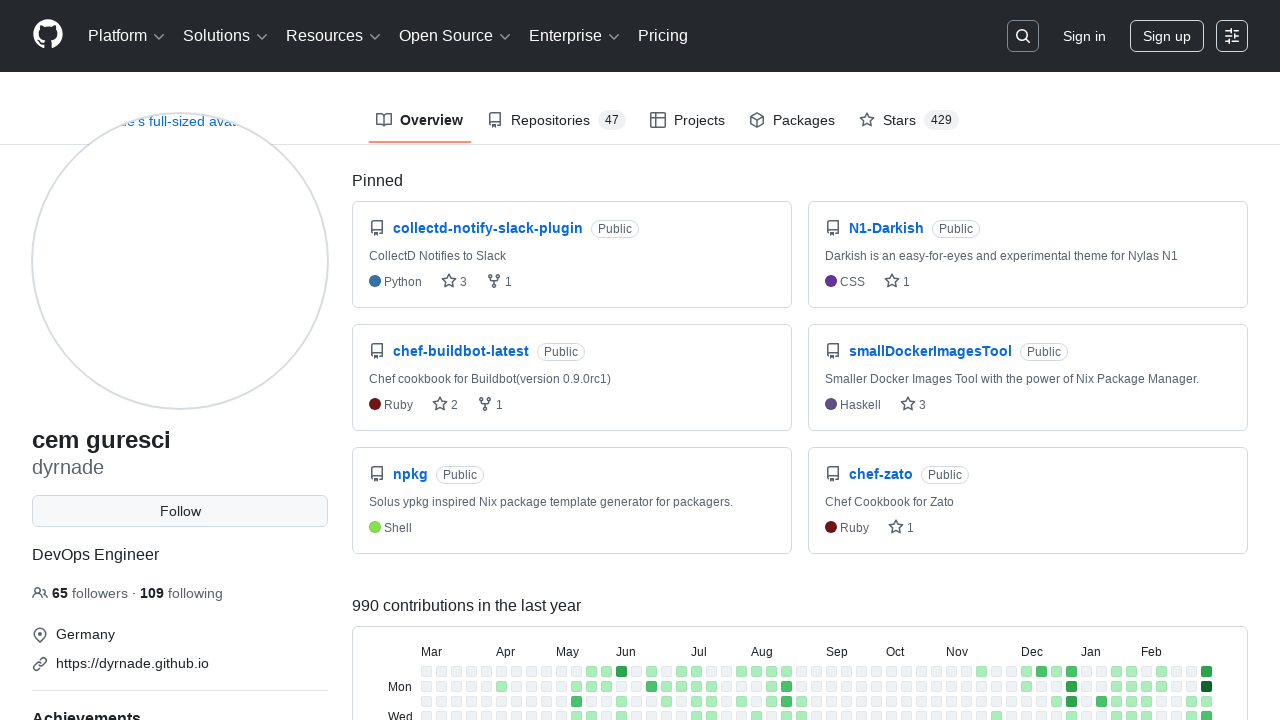

Navigated back to first profile using browser back button
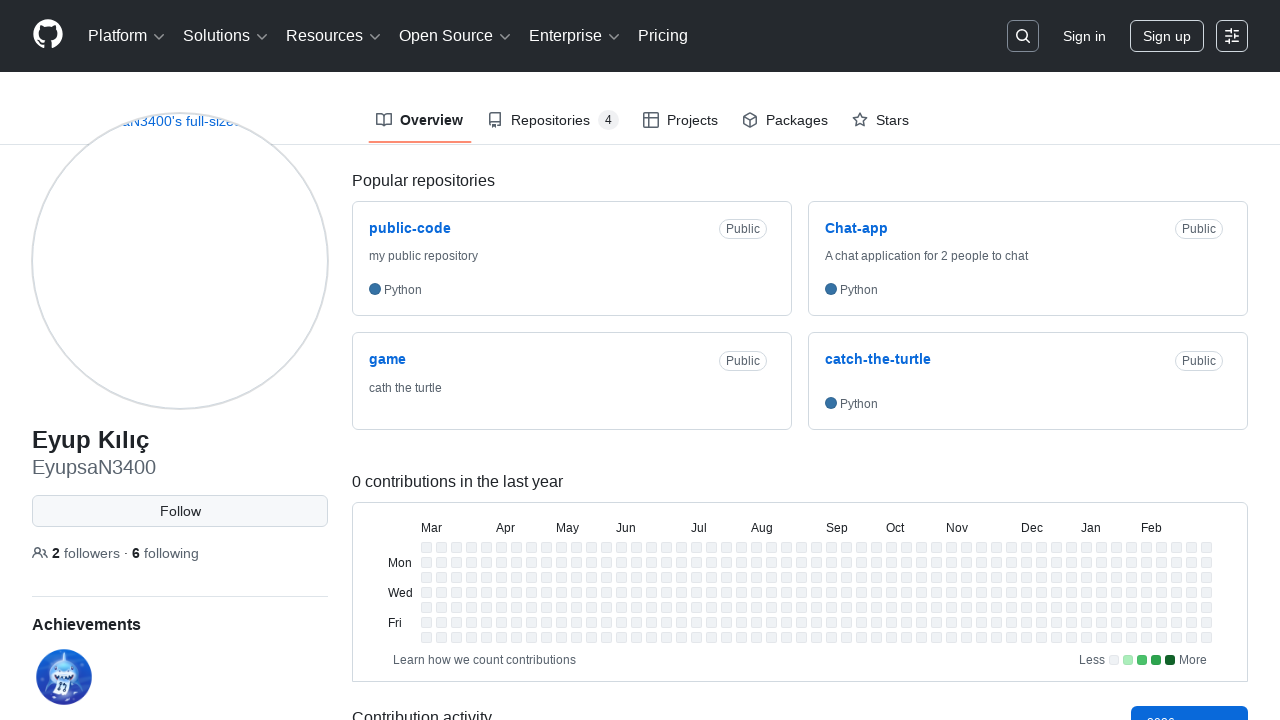

Waited for navigation back to first profile to complete
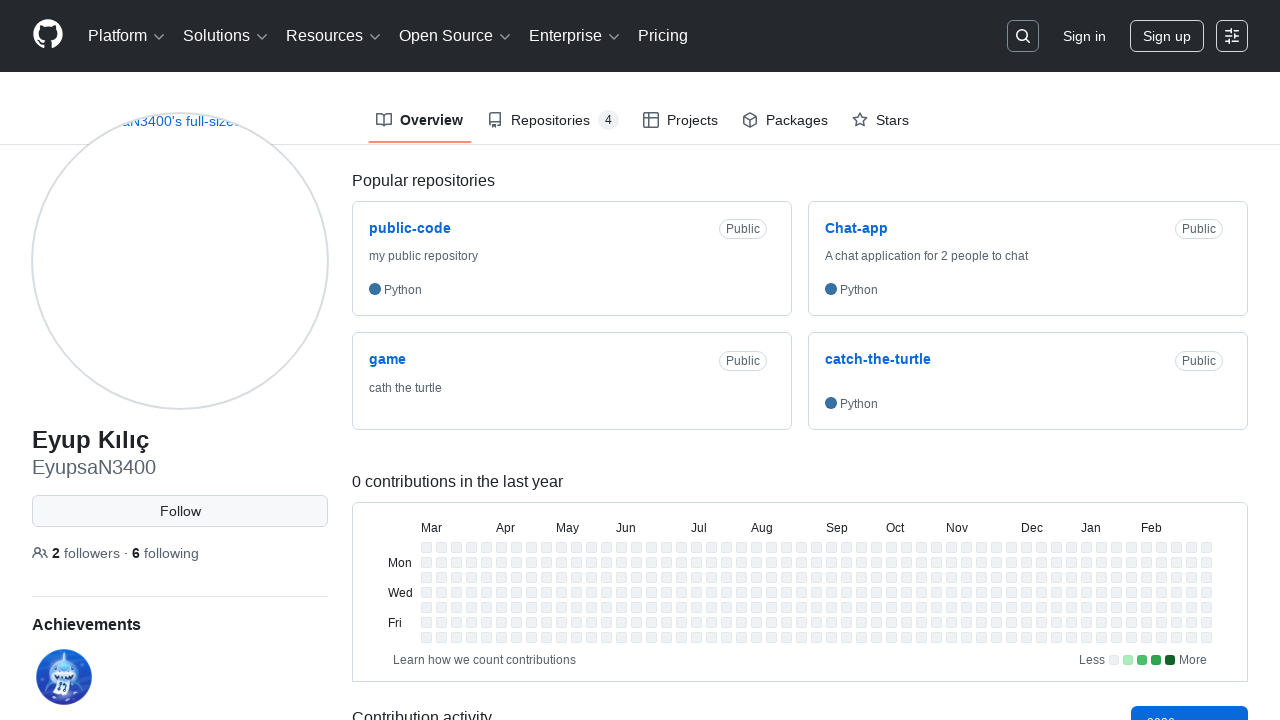

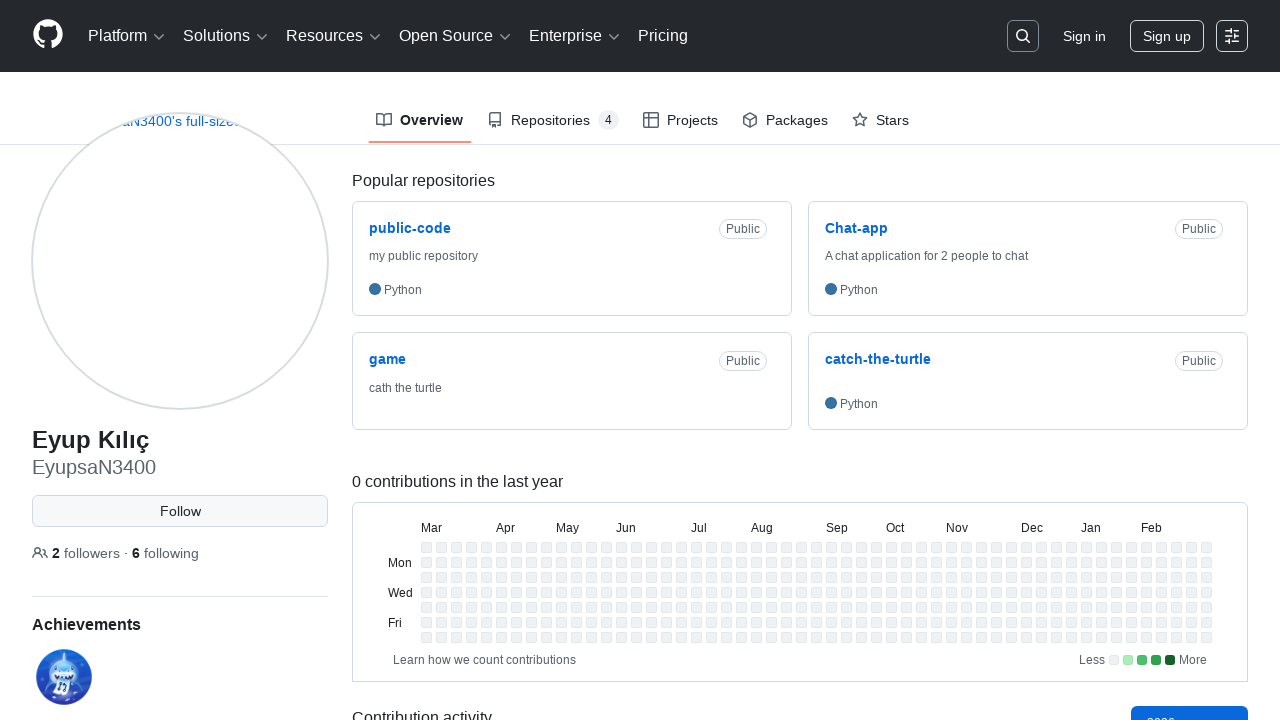